Tests a regular expression handling form by entering a user ID, clicking the track button, and verifying the result element is displayed.

Starting URL: https://webapps.tekstac.com/Handling_Reg_Expression/

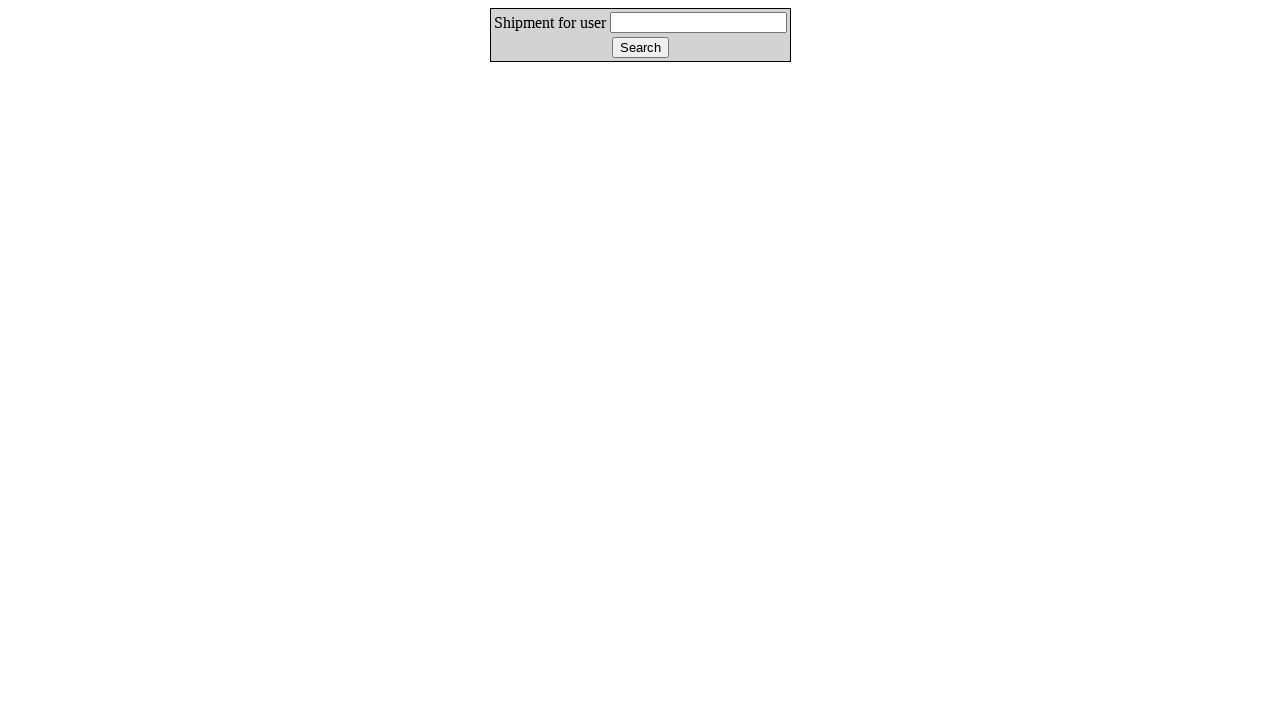

Filled userId field with 'Shamili' on #userId
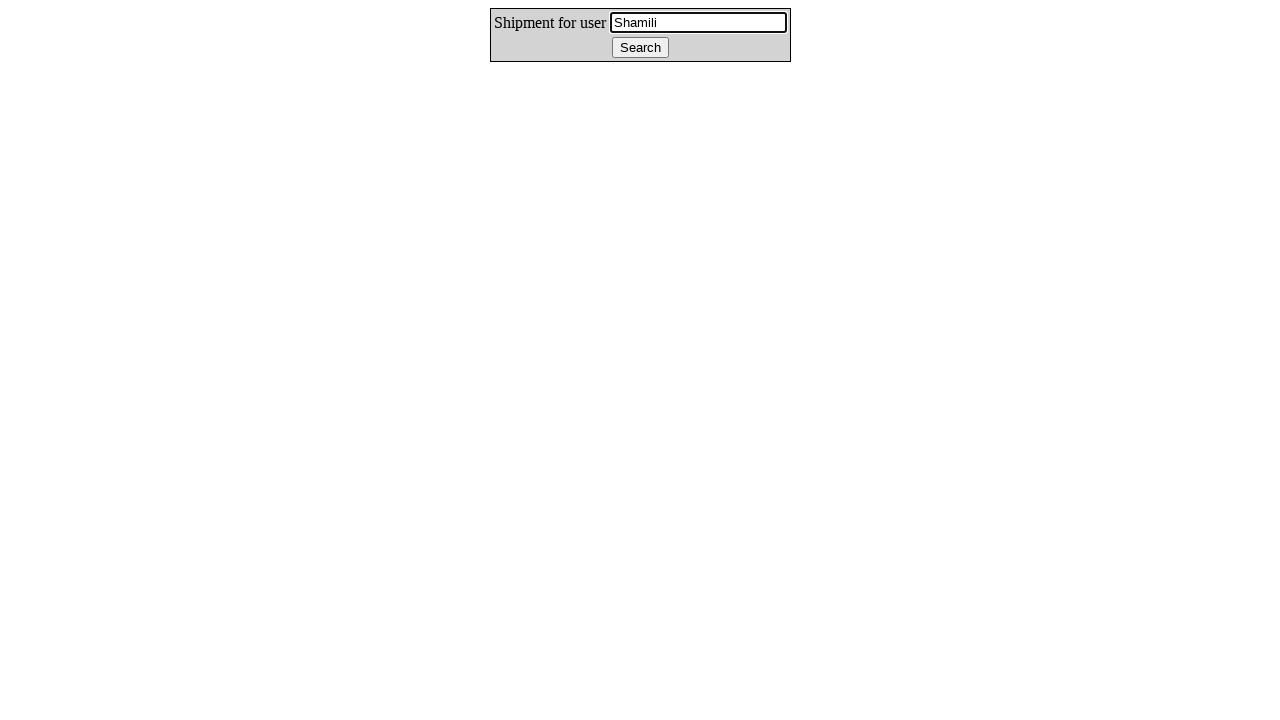

Clicked the track button at (640, 48) on #track
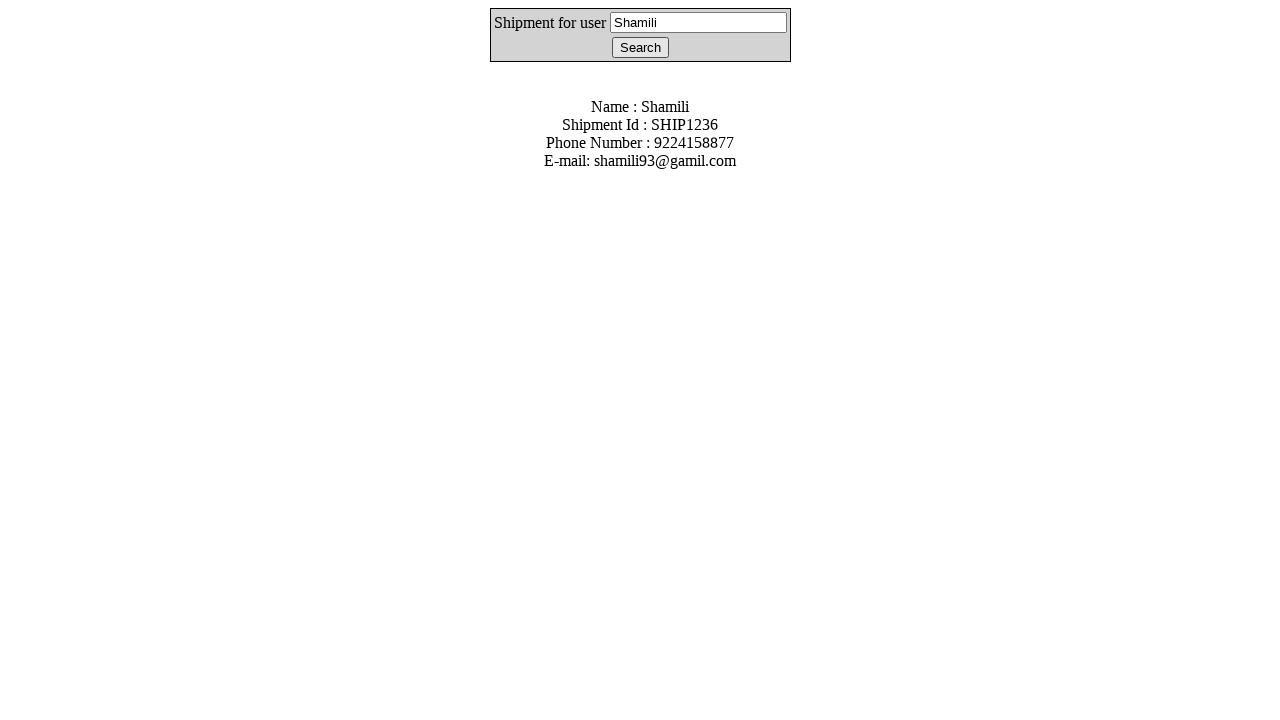

Result element is displayed
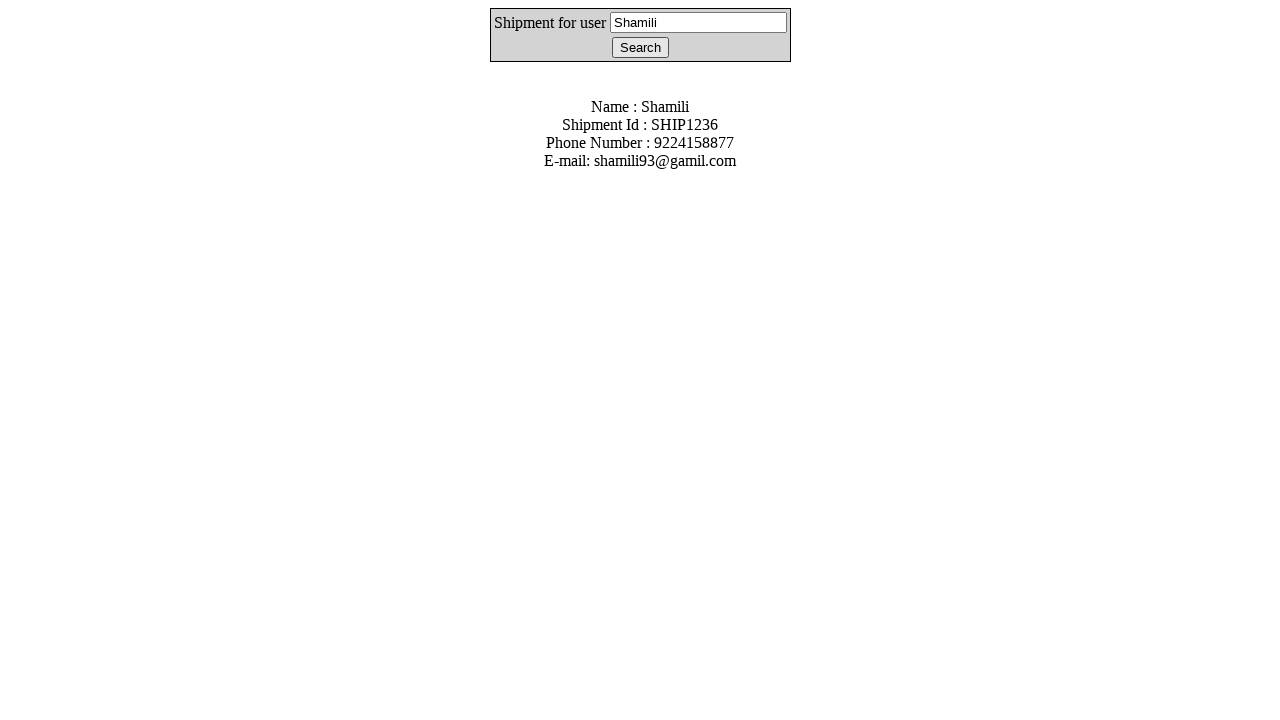

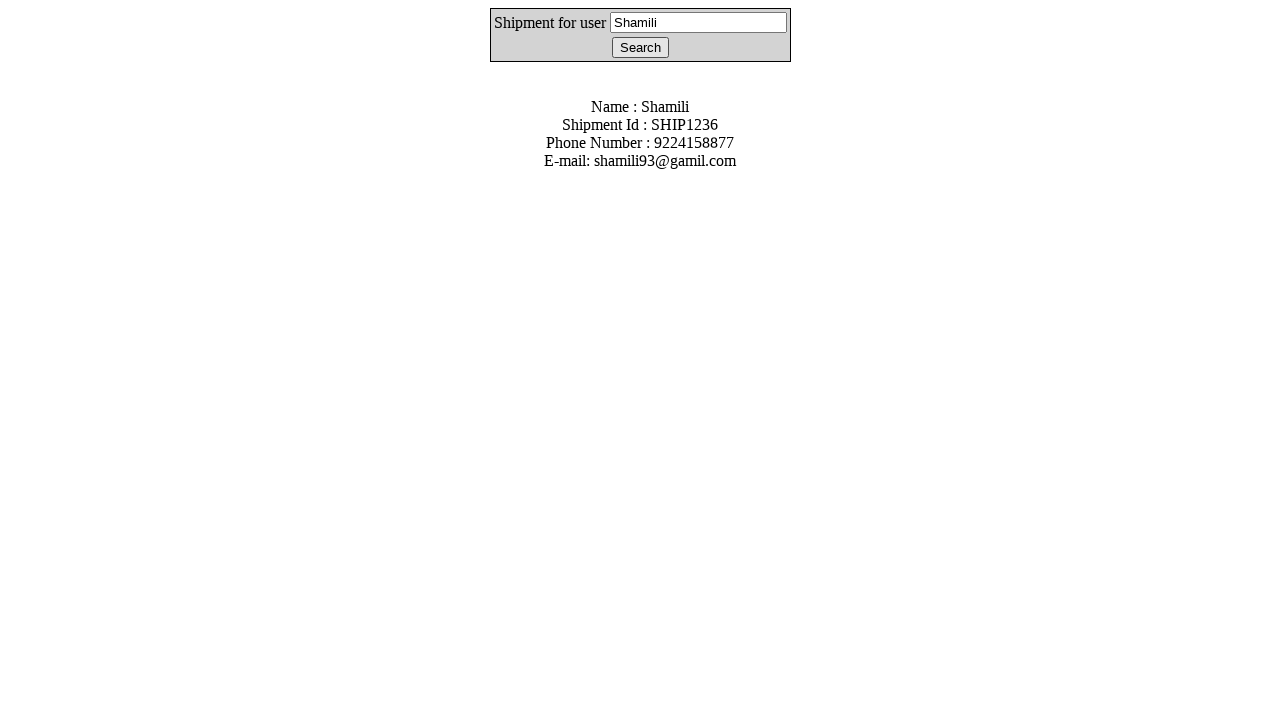